Tests browser window handling by clicking a link that opens a new window, switching between windows to verify the new window content, then switching back to the parent window.

Starting URL: https://the-internet.herokuapp.com/windows

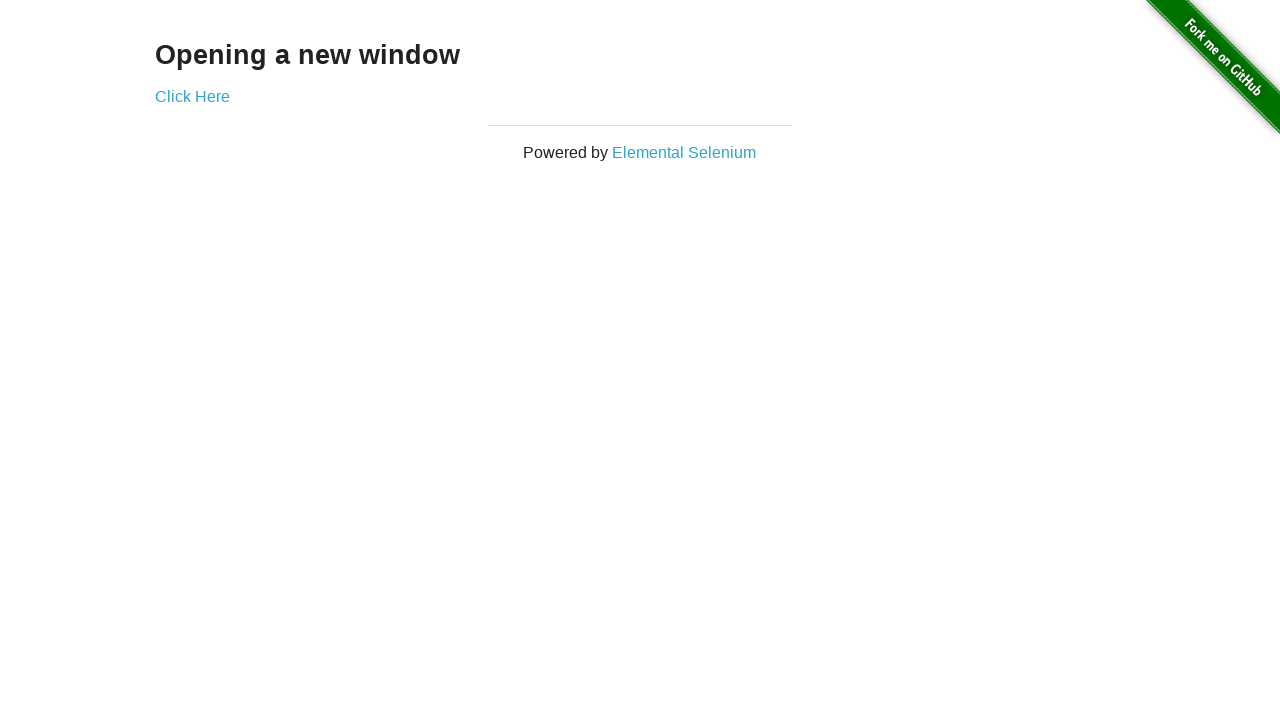

Clicked 'Click Here' link to open new window at (192, 96) on xpath=//a[text()='Click Here']
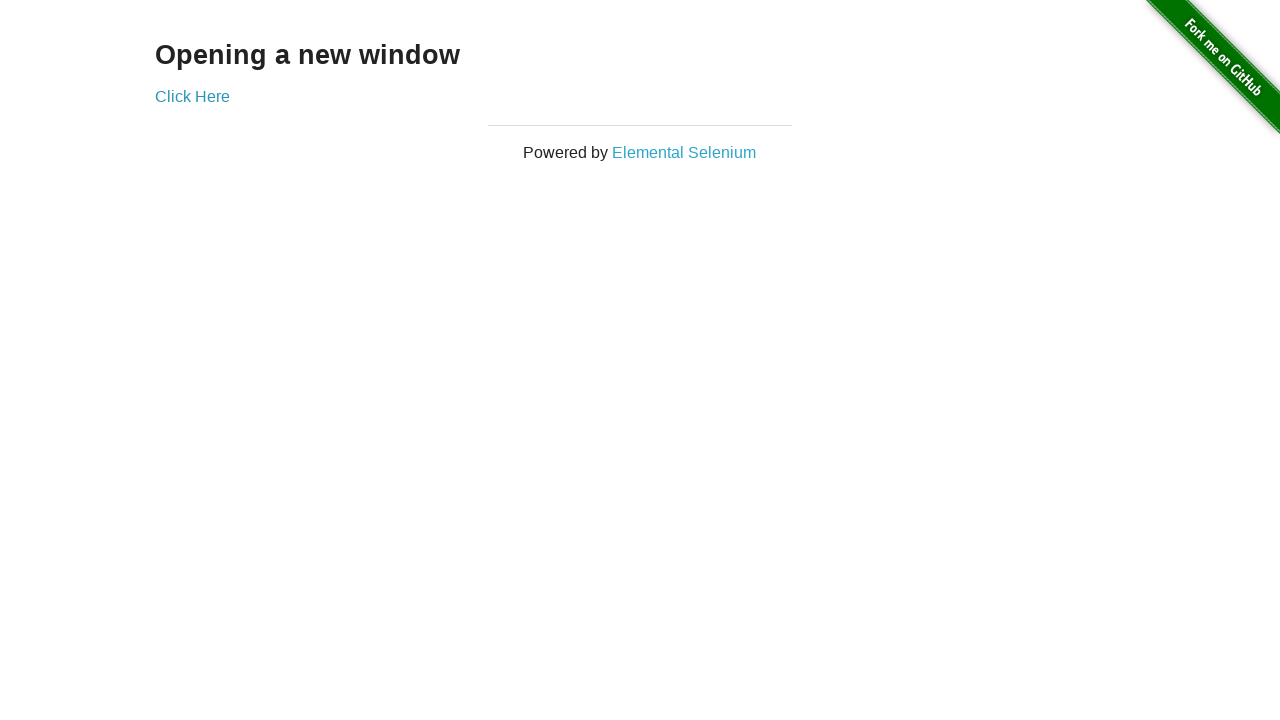

New window/page object retrieved
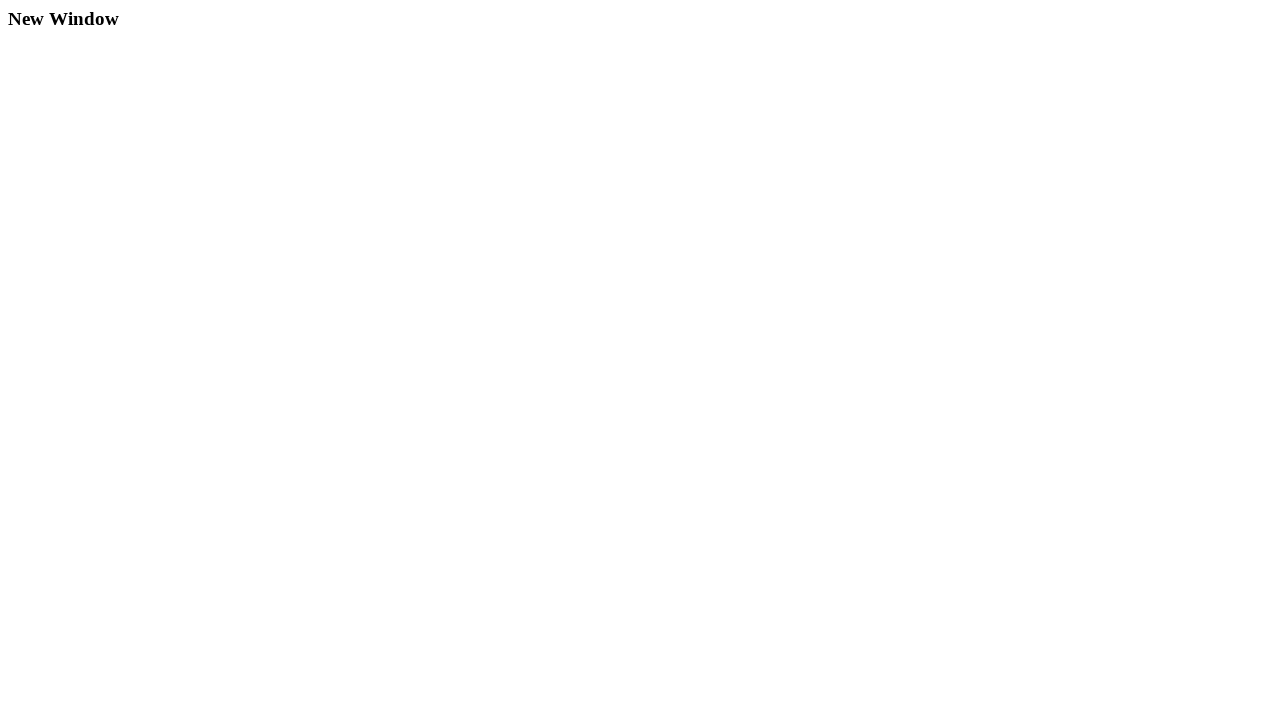

New window finished loading
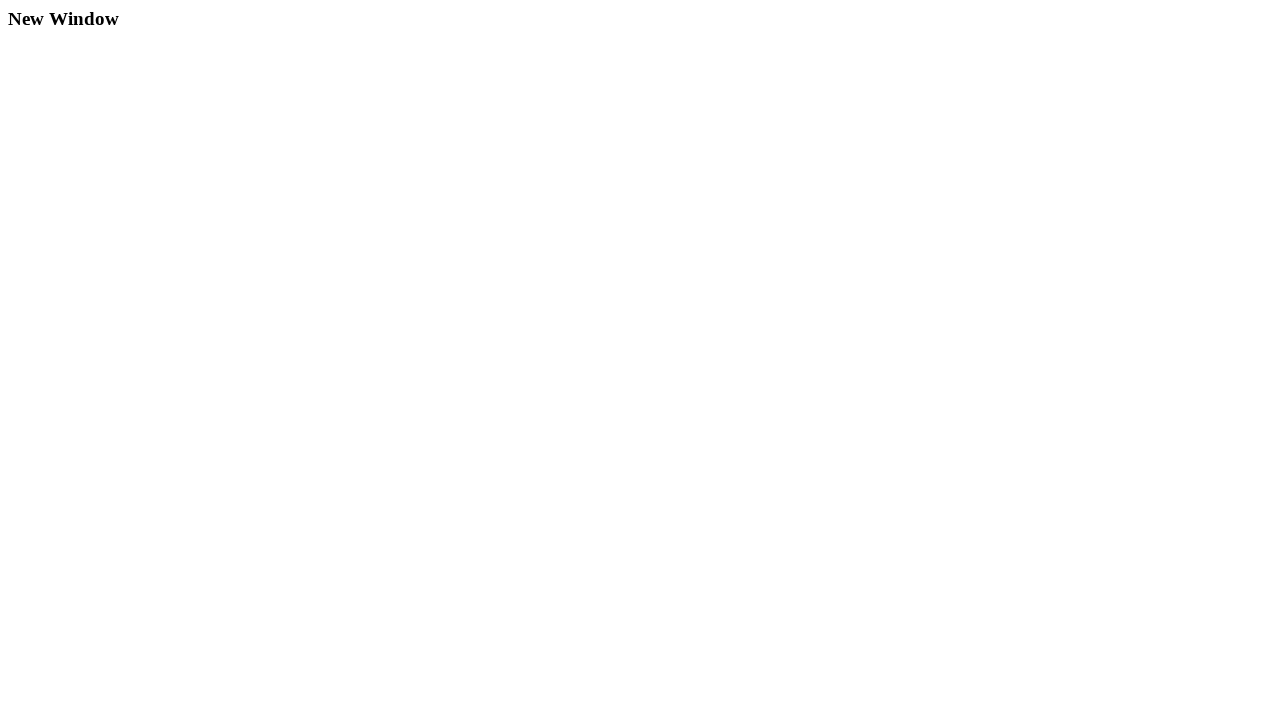

Verified new window contains 'New Window' text
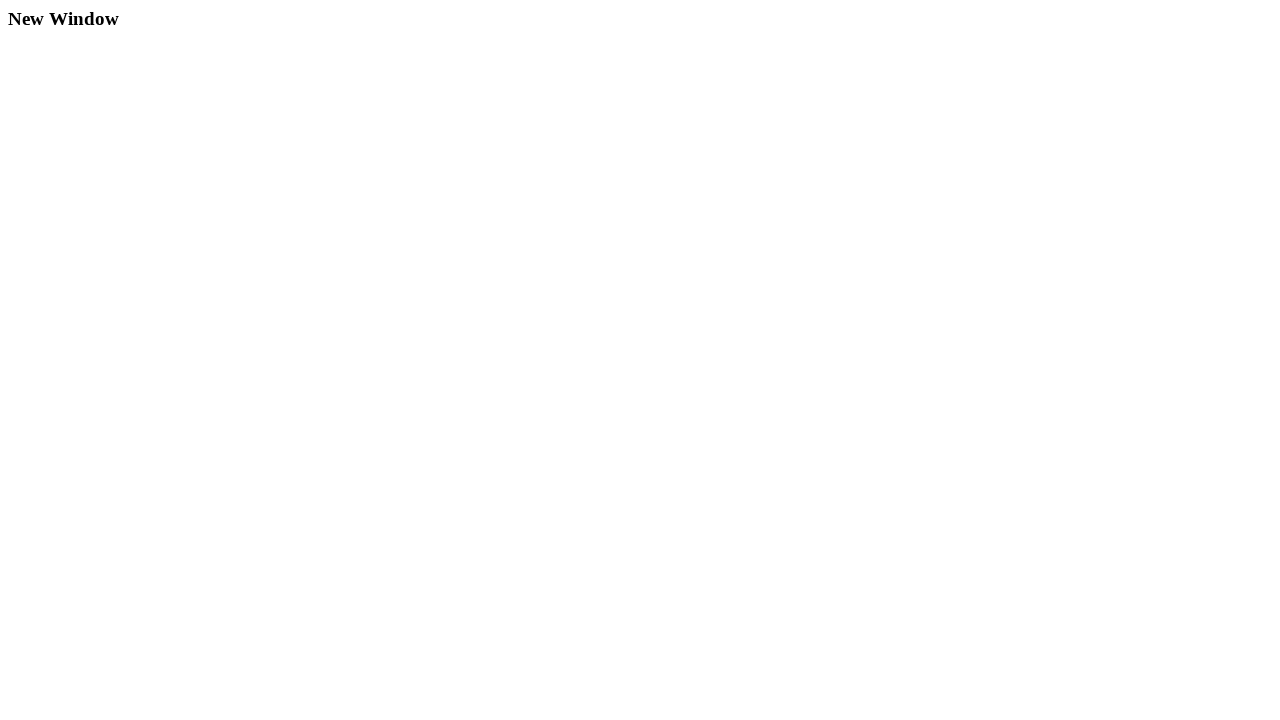

Switched back to parent window and brought it to focus
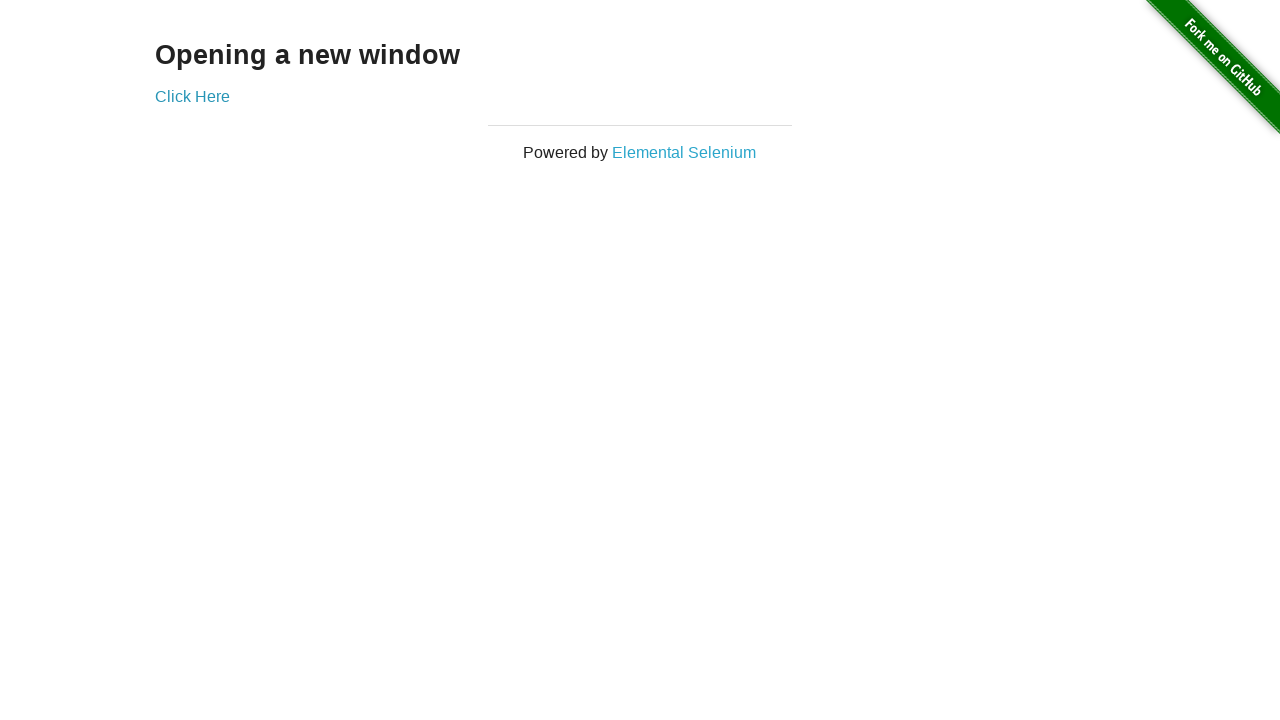

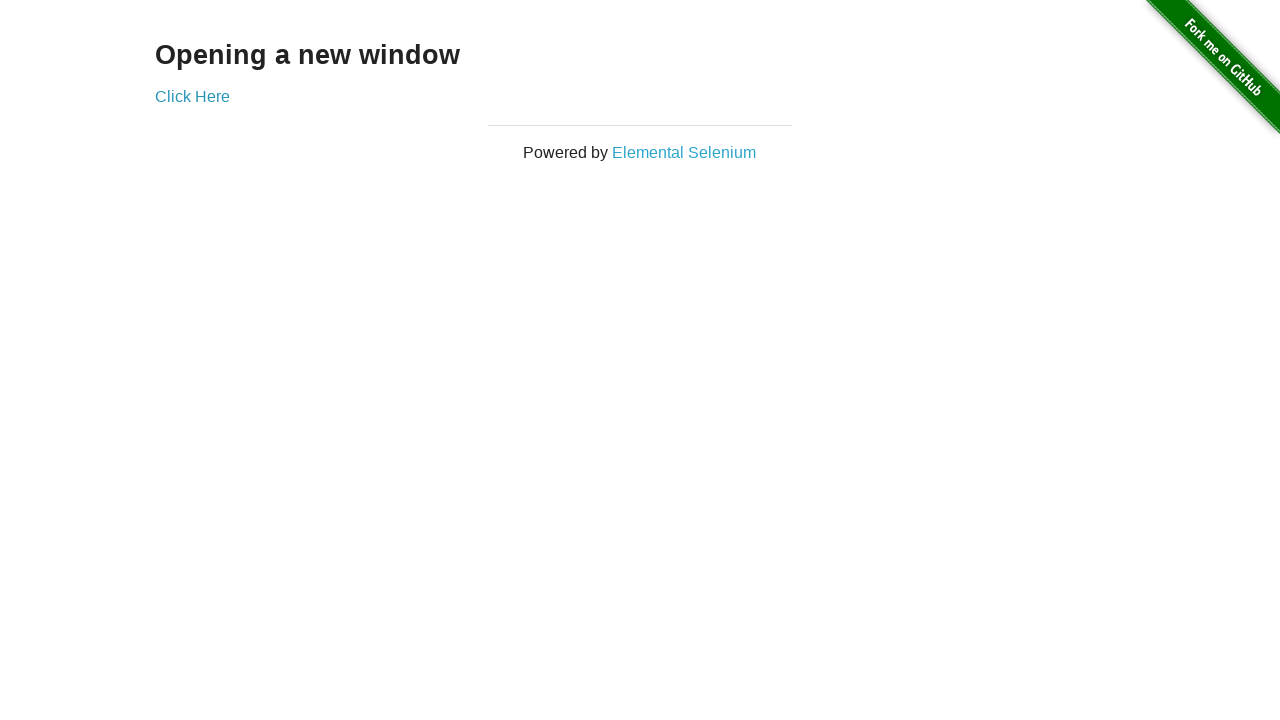